Tests navigation on an OpenCart site by visiting the registration page and clicking the home icon to navigate back to the homepage.

Starting URL: https://naveenautomationlabs.com/opencart/index.php?route=account/register

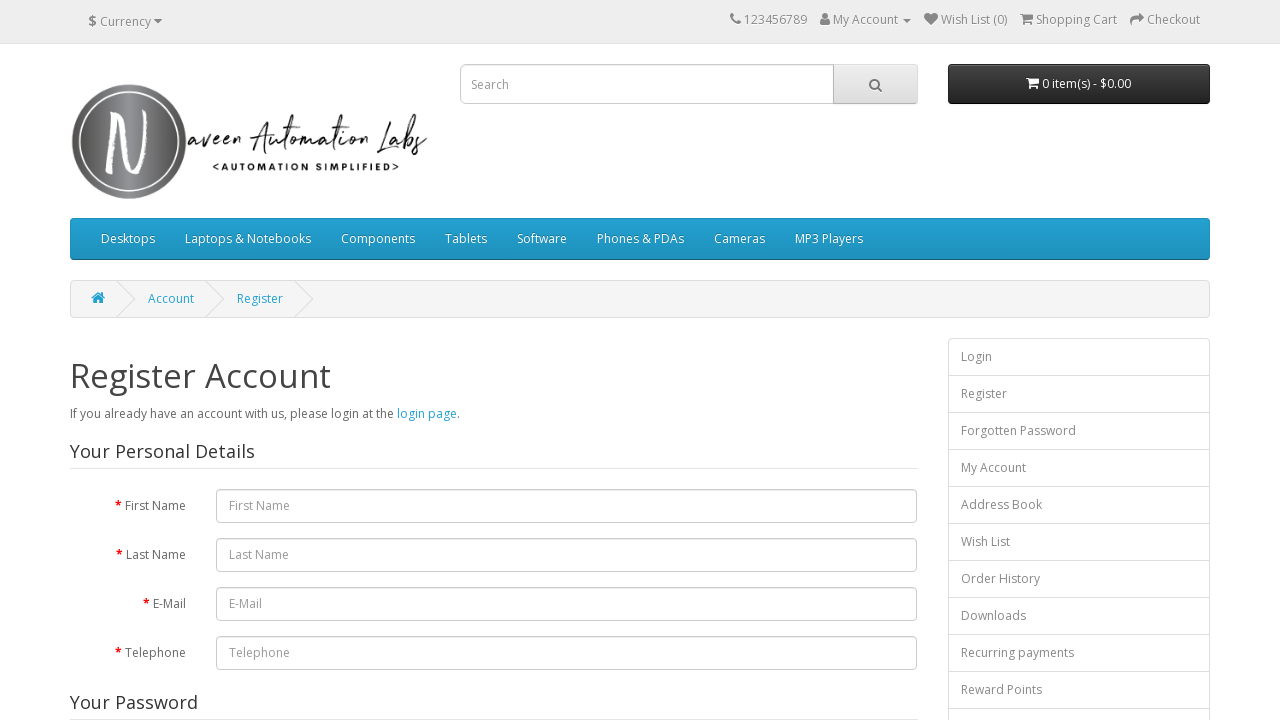

Home icon is visible on the registration page
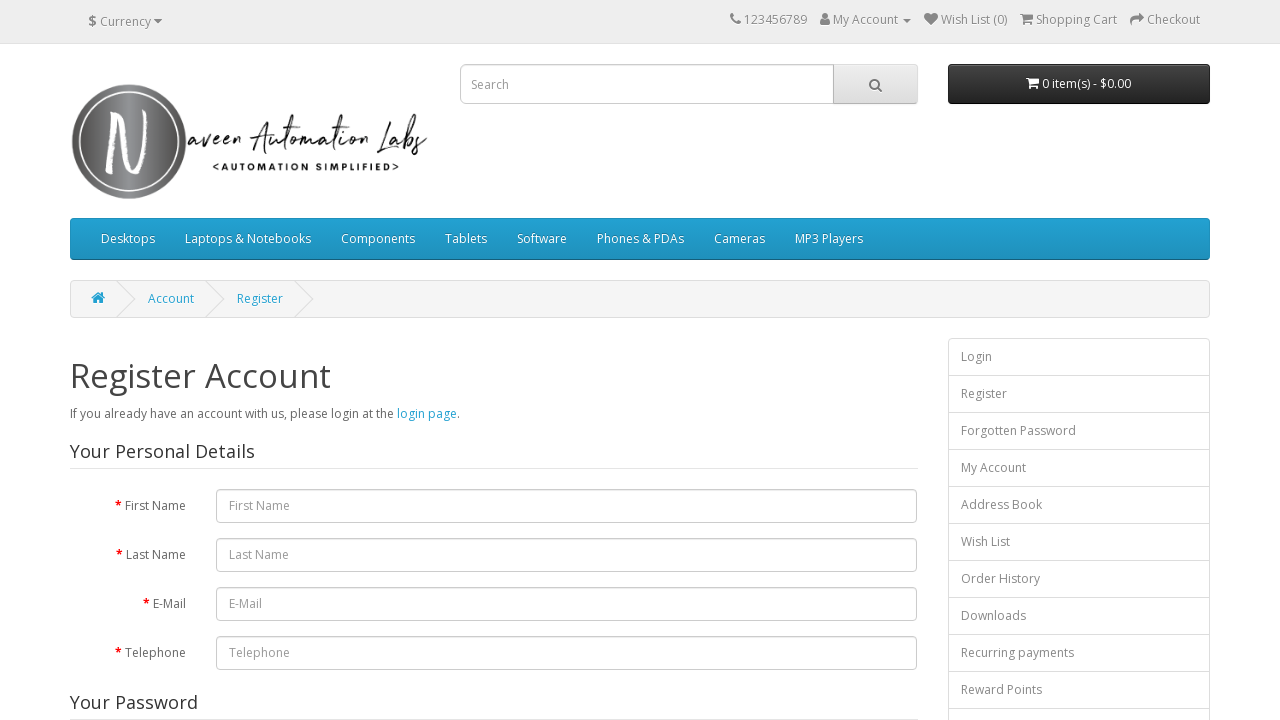

Clicked the home icon to navigate to homepage at (98, 297) on xpath=//div[@id="account-register"]//ul//li//a//i[@class="fa fa-home"]
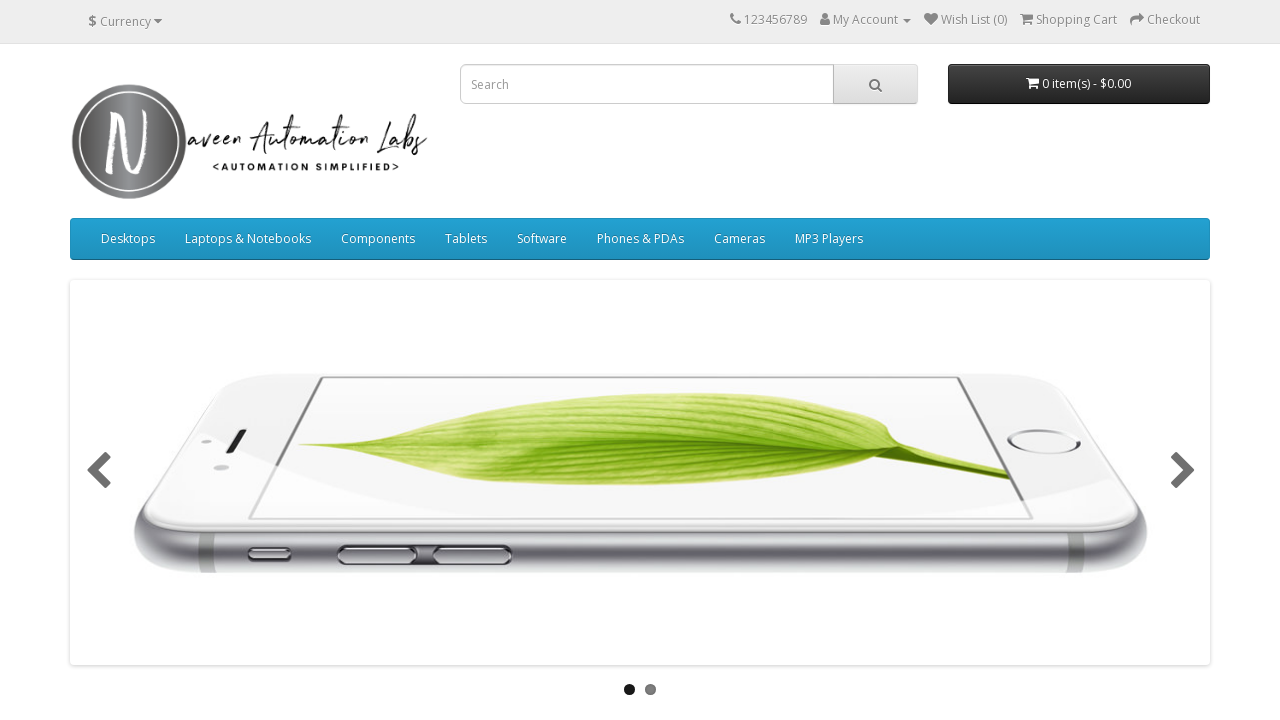

Navigation to homepage completed and page loaded
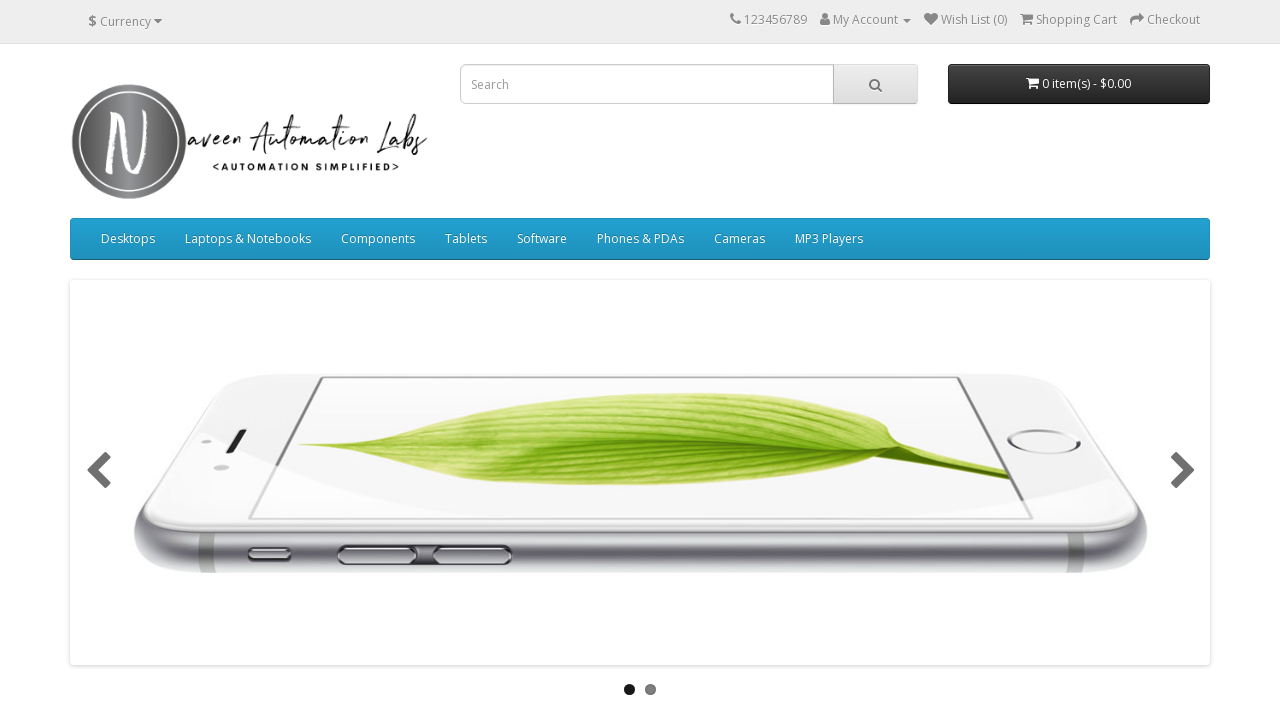

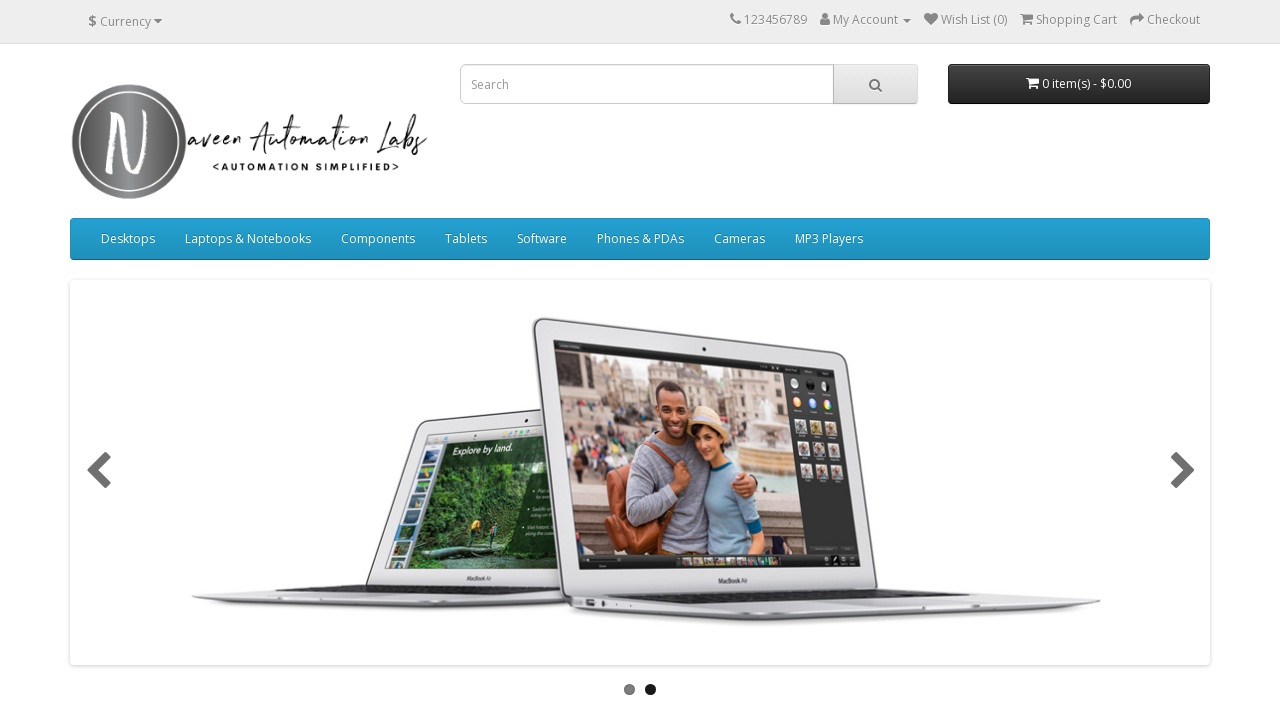